Verifies that the page title of the OpenCart demo site is "Your Store"

Starting URL: https://naveenautomationlabs.com/opencart/

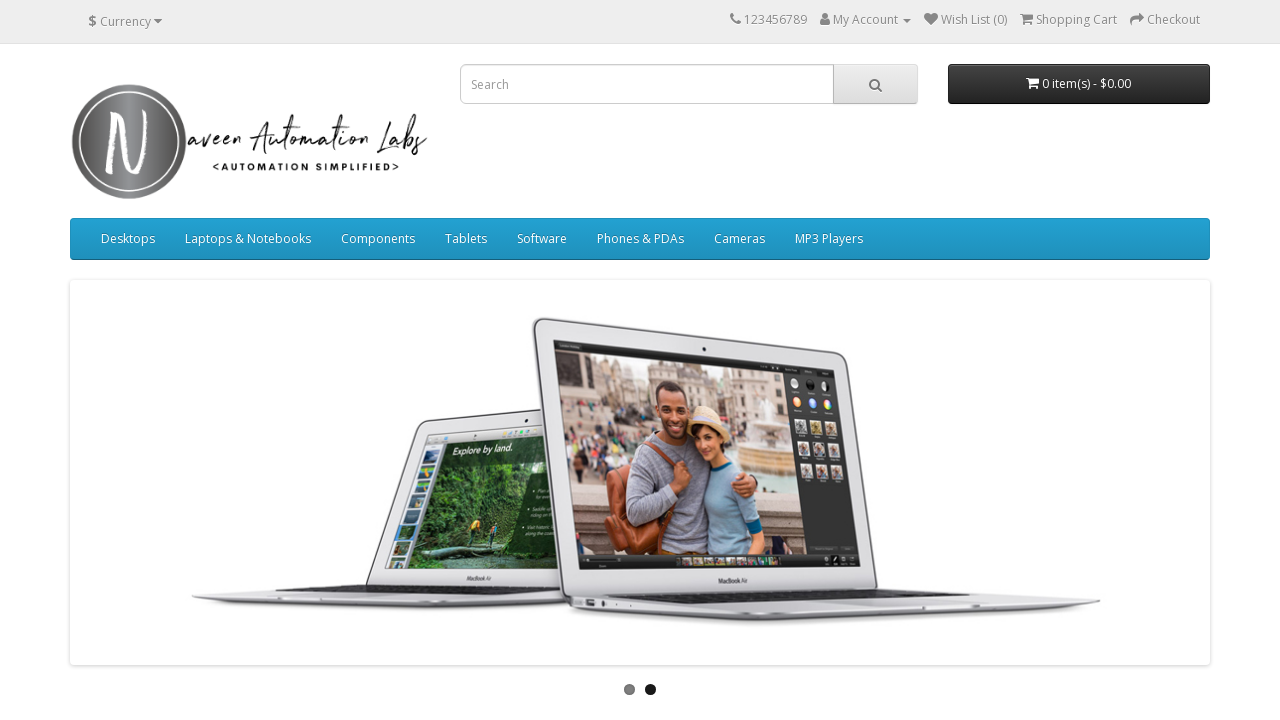

Retrieved page title from OpenCart demo site
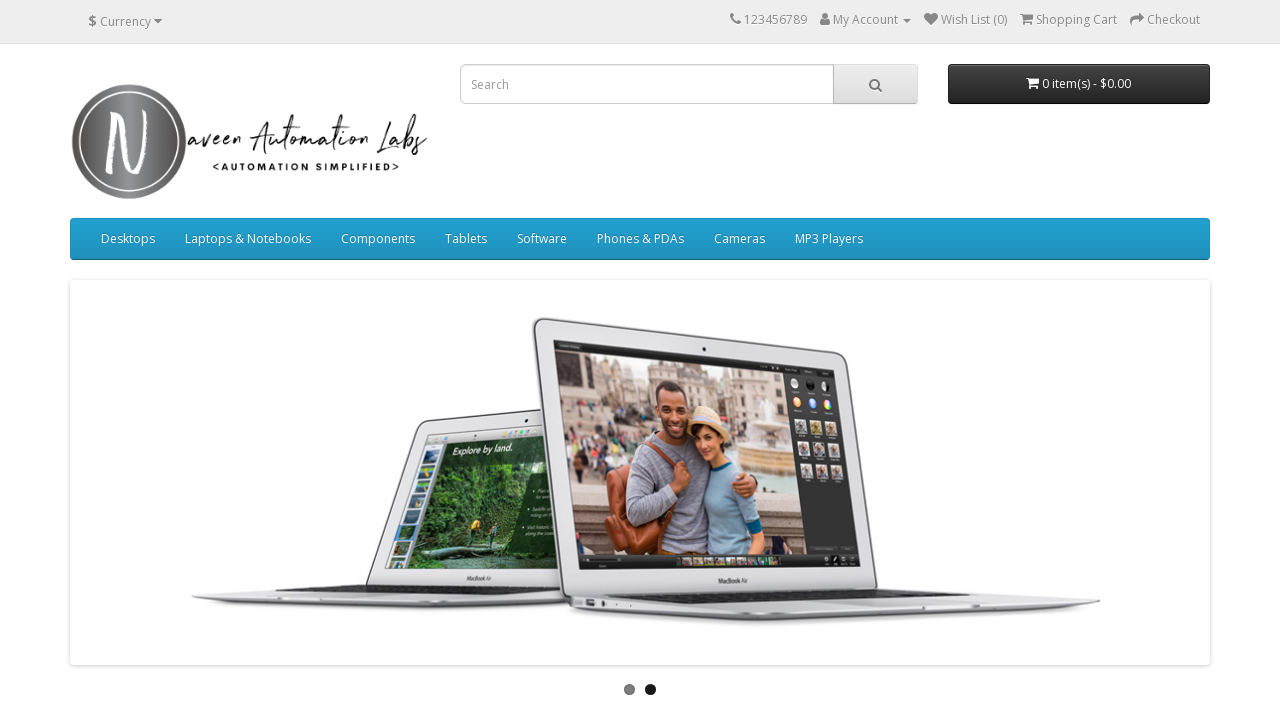

Verified page title is 'Your Store'
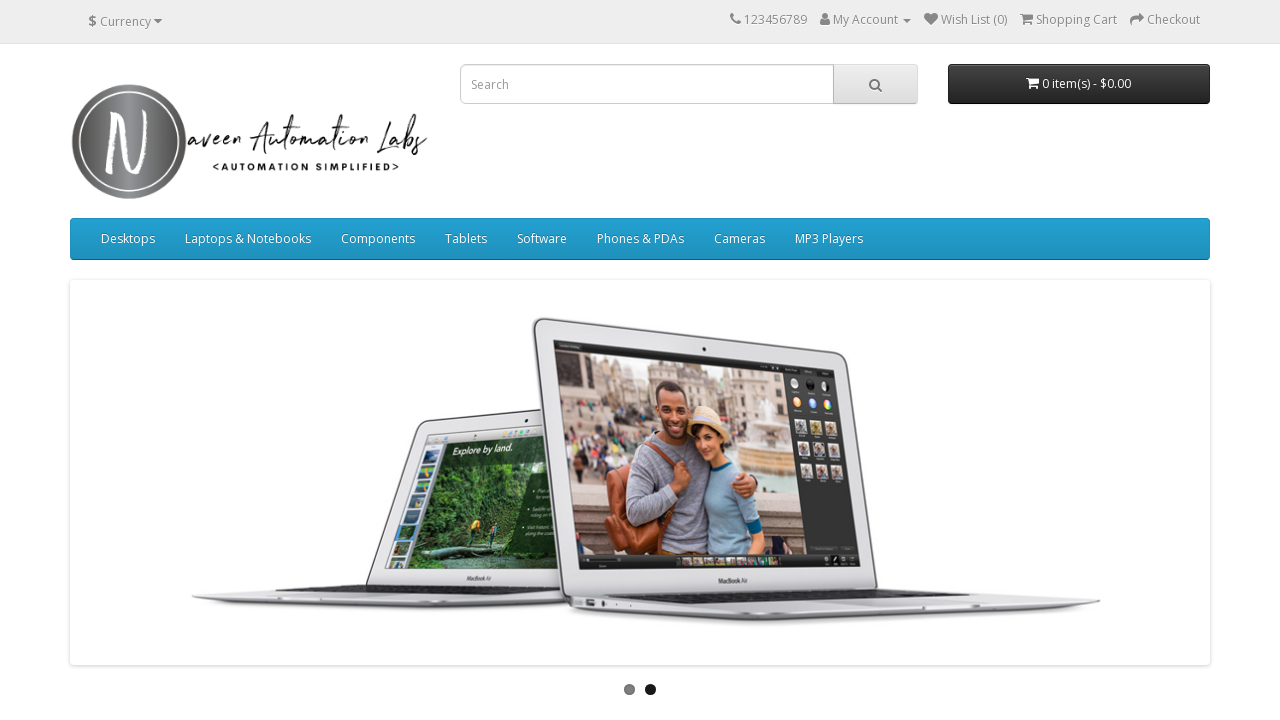

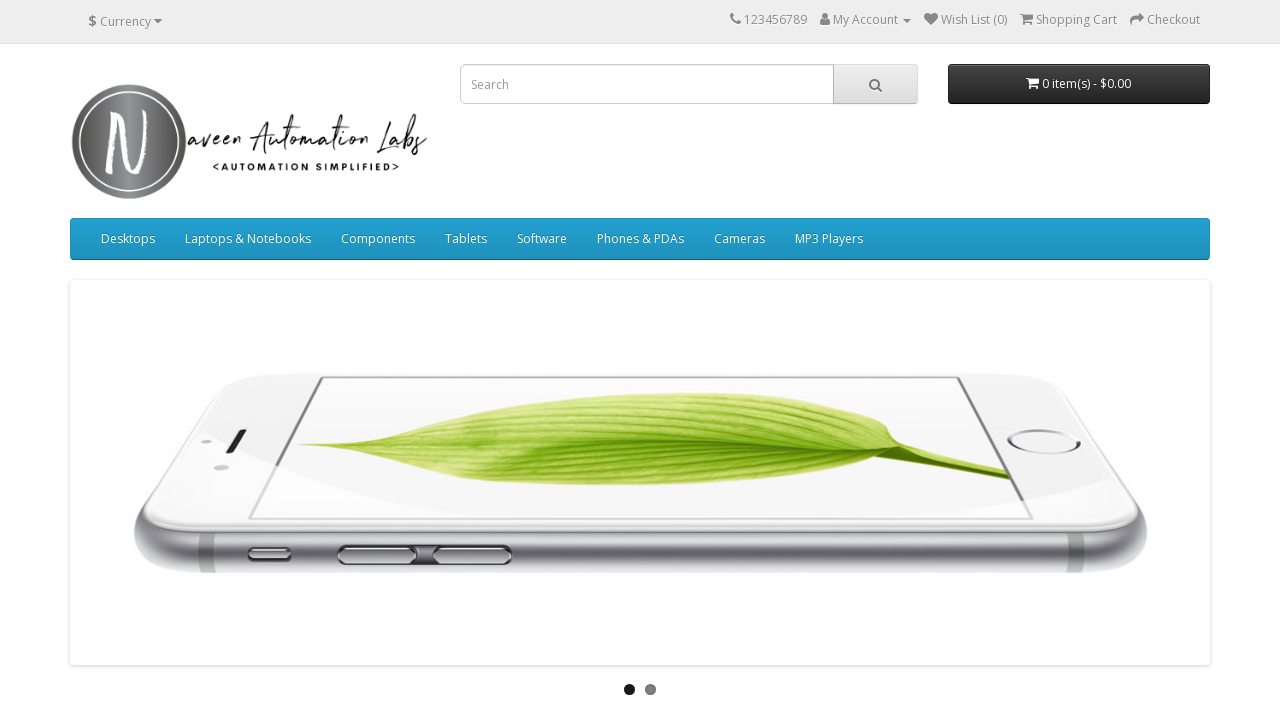